Tests JavaScript confirmation alert handling by clicking a button that triggers a confirmation dialog, accepting the alert, and verifying the result message displayed on the page.

Starting URL: http://the-internet.herokuapp.com/javascript_alerts

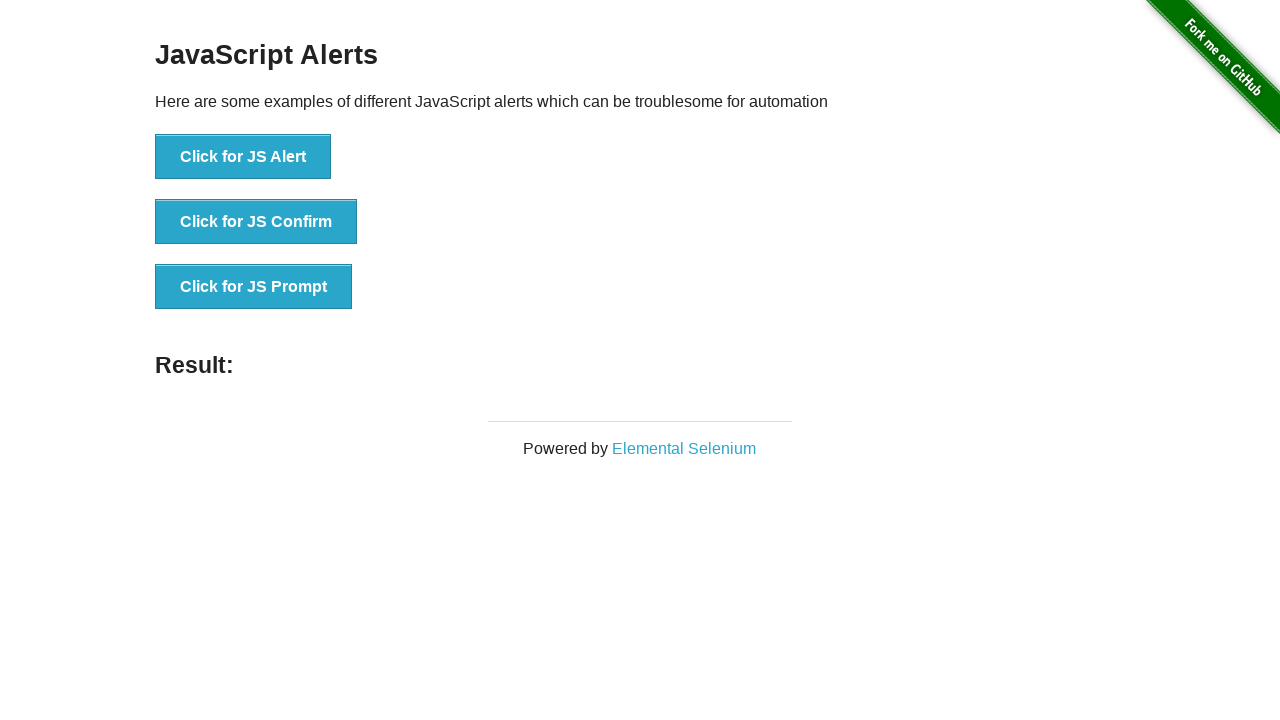

Set up dialog handler to accept confirmation alerts
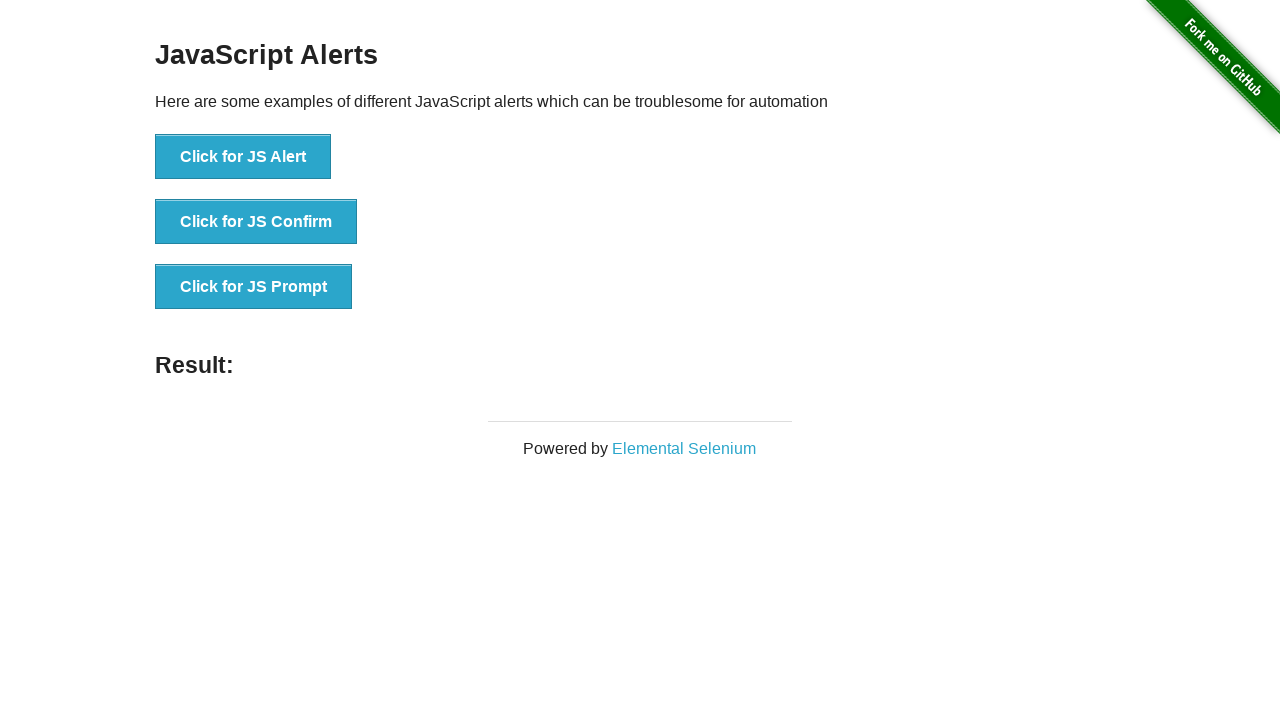

Clicked button to trigger JavaScript confirmation alert at (256, 222) on ul > li:nth-child(2) > button
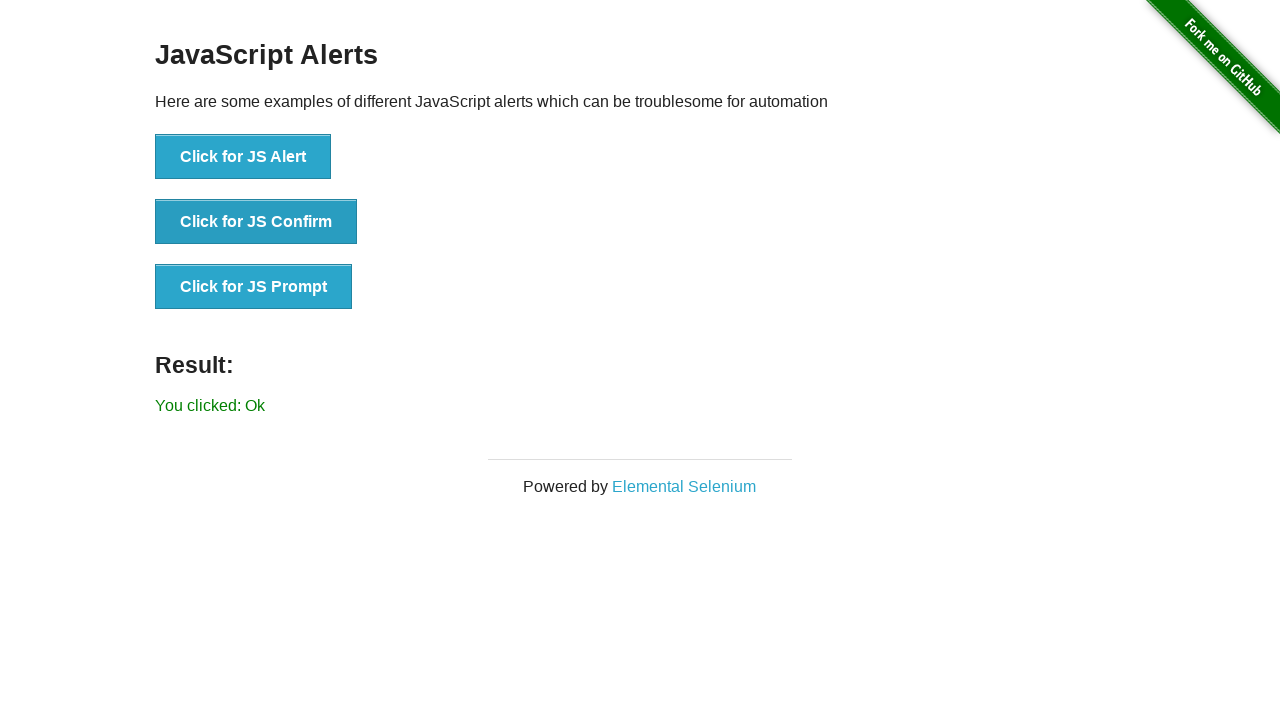

Result message element loaded
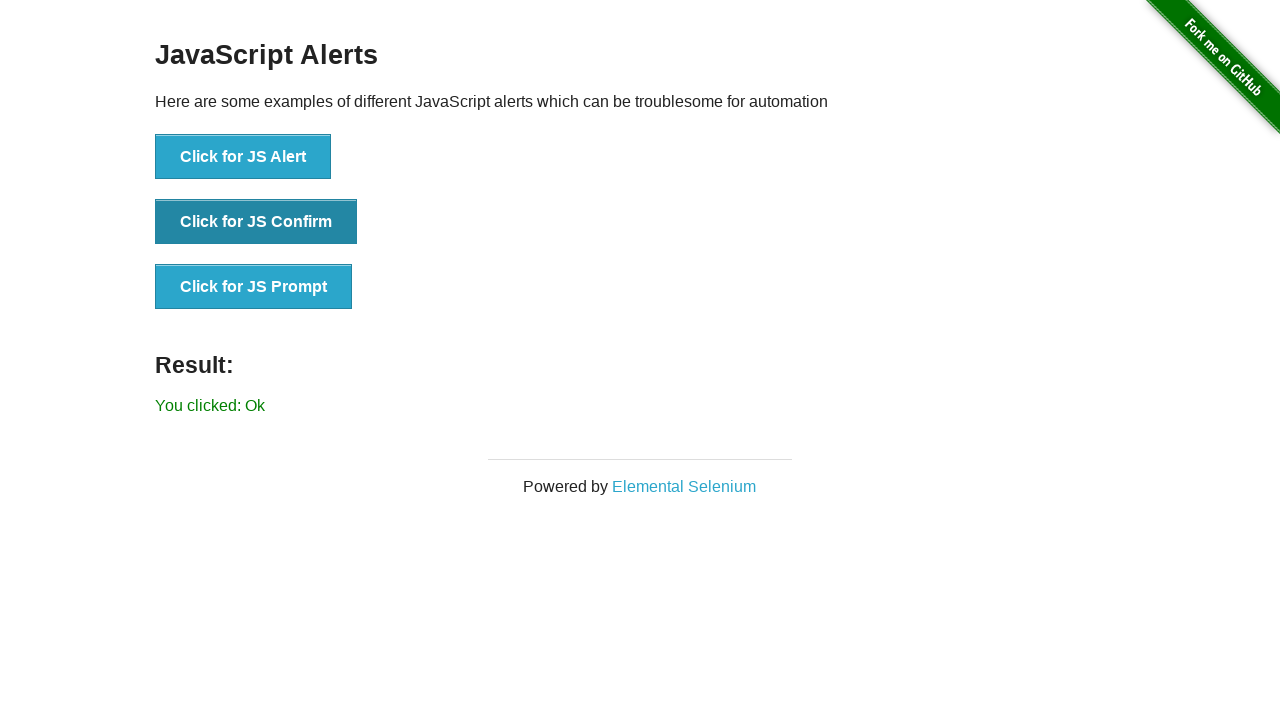

Retrieved result text from page
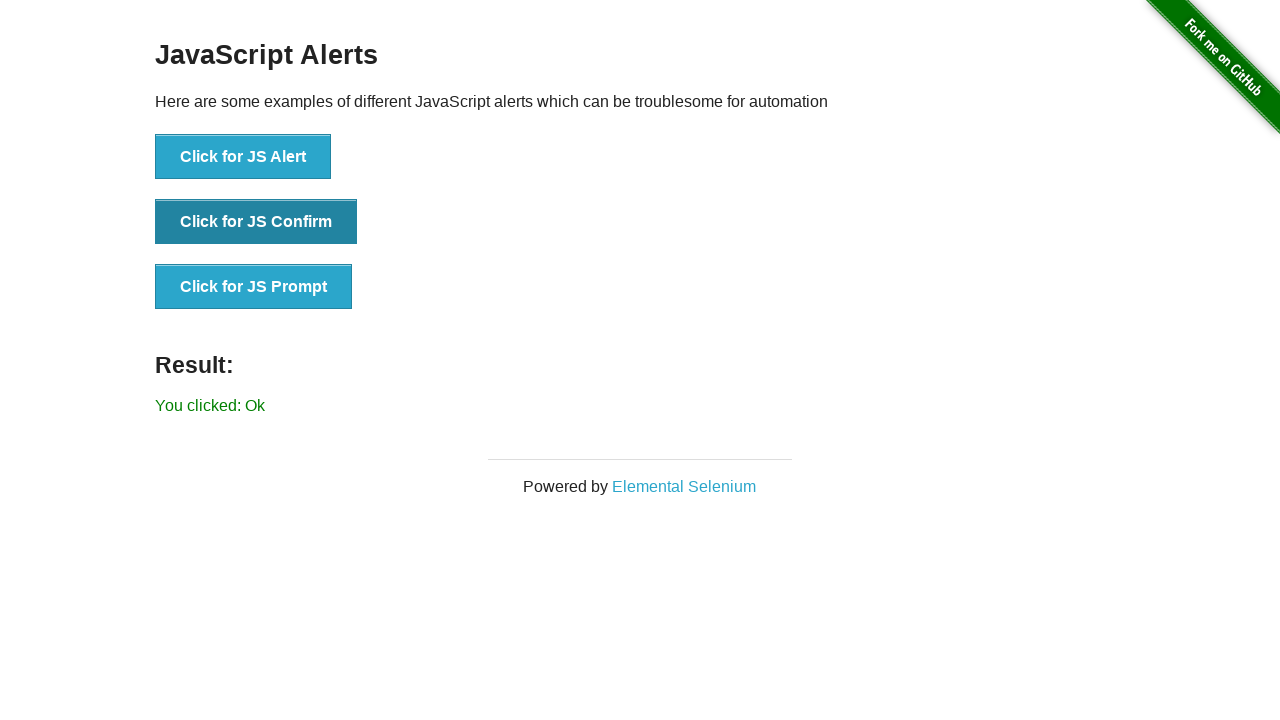

Verified result text is 'You clicked: Ok'
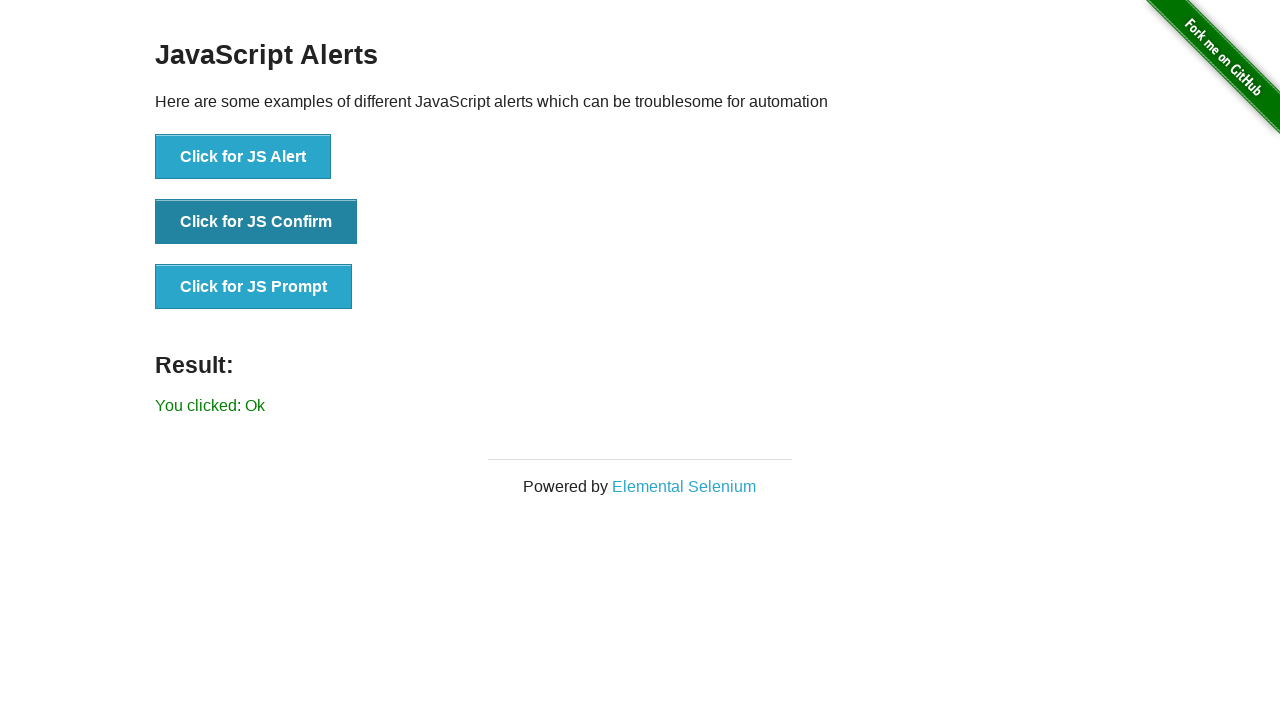

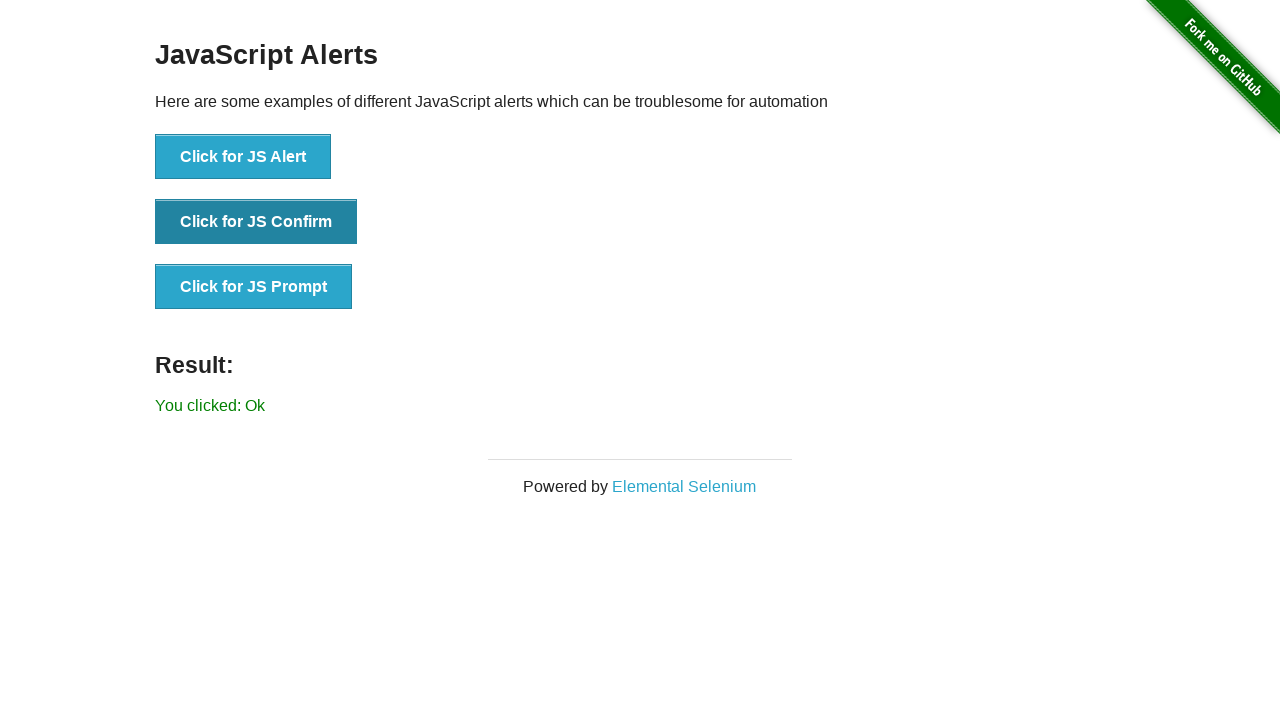